Tests marking all todo items as completed using the toggle all checkbox

Starting URL: https://demo.playwright.dev/todomvc

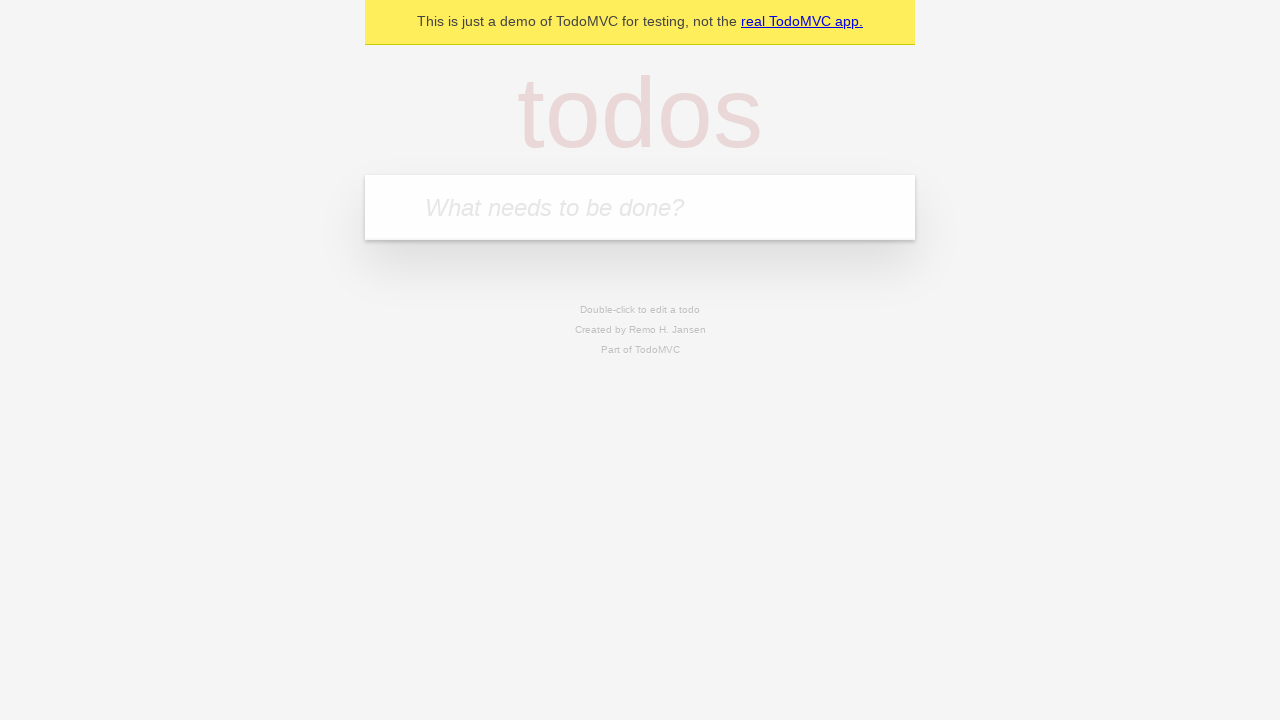

Filled todo input with 'buy some cheese' on internal:attr=[placeholder="What needs to be done?"i]
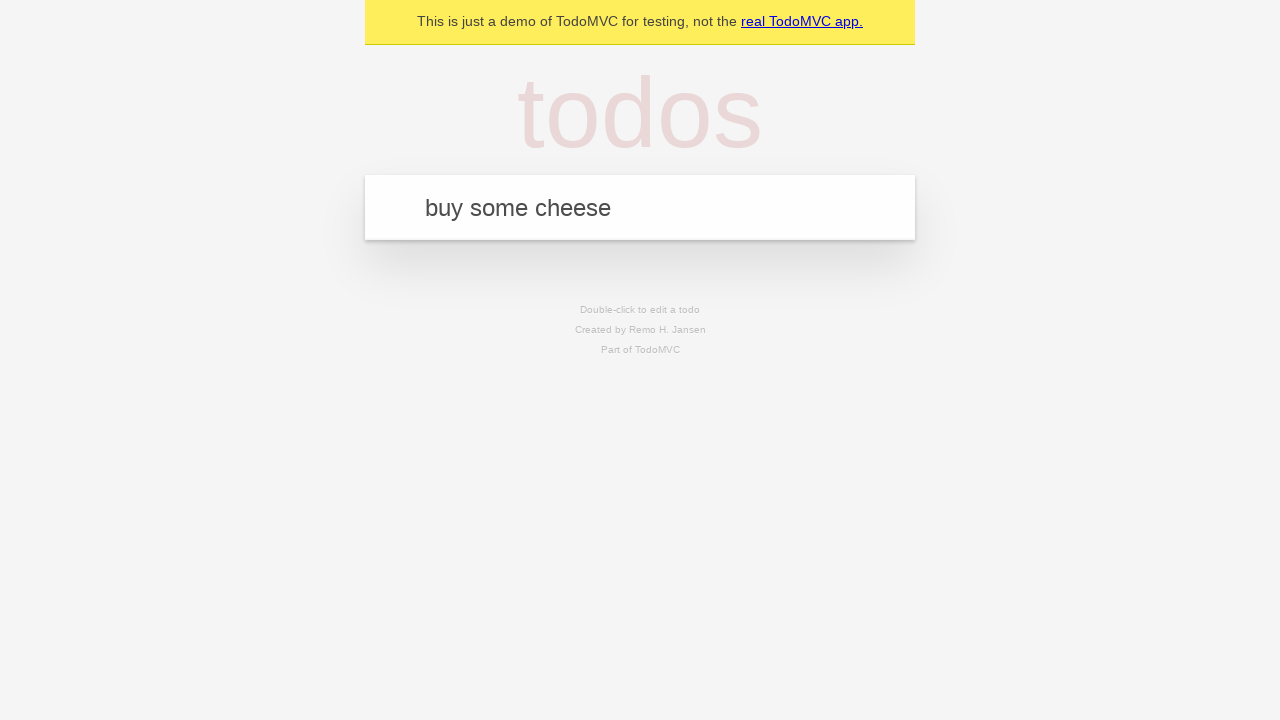

Pressed Enter to add first todo on internal:attr=[placeholder="What needs to be done?"i]
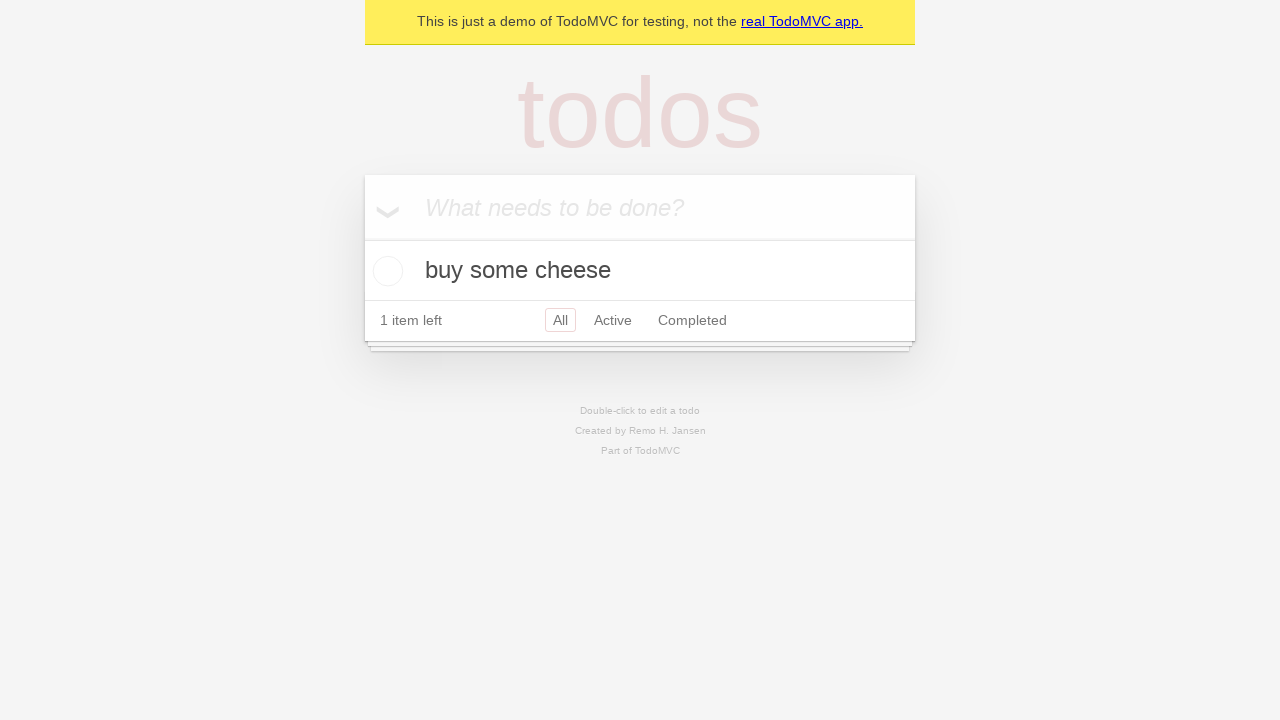

Filled todo input with 'feed the cat' on internal:attr=[placeholder="What needs to be done?"i]
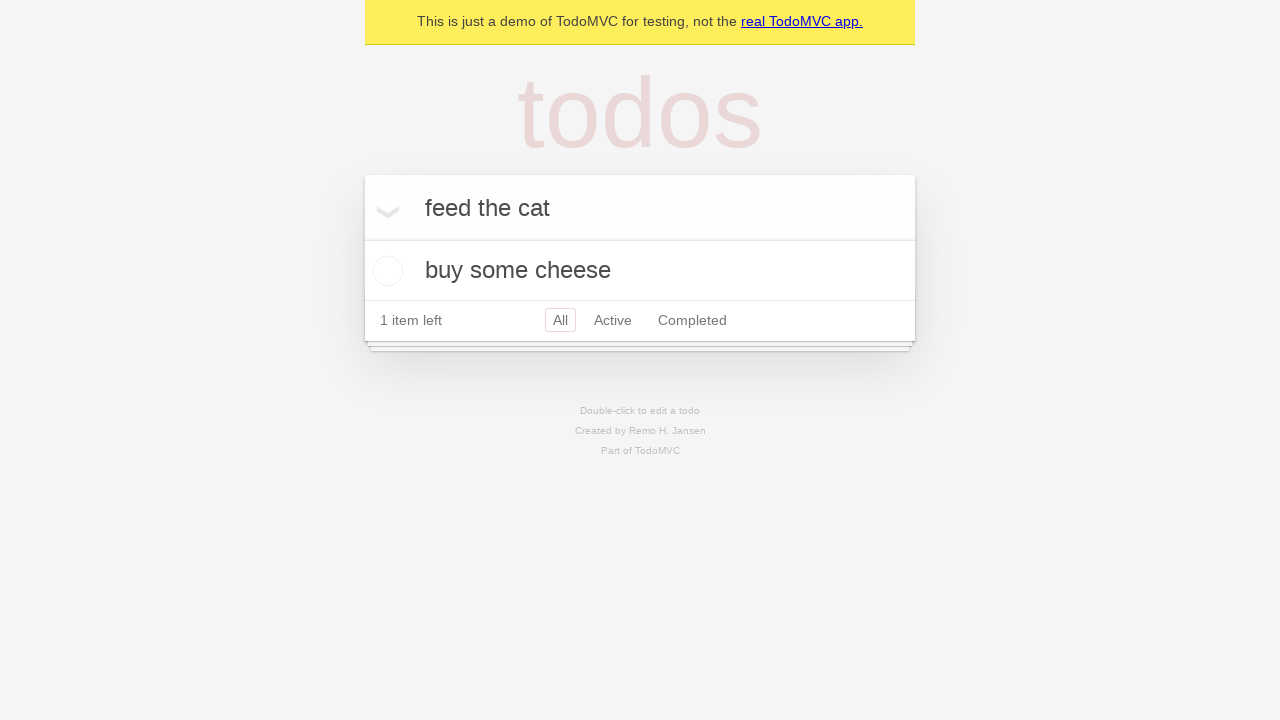

Pressed Enter to add second todo on internal:attr=[placeholder="What needs to be done?"i]
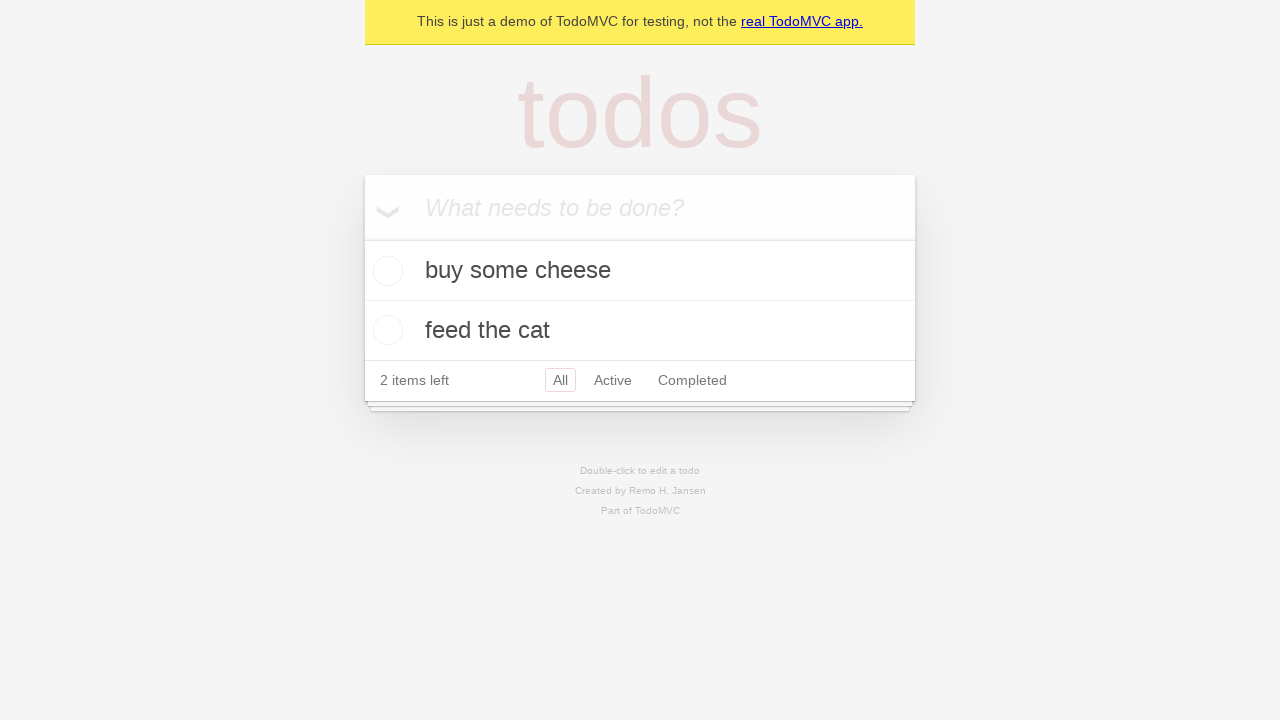

Filled todo input with 'book a doctors appointment' on internal:attr=[placeholder="What needs to be done?"i]
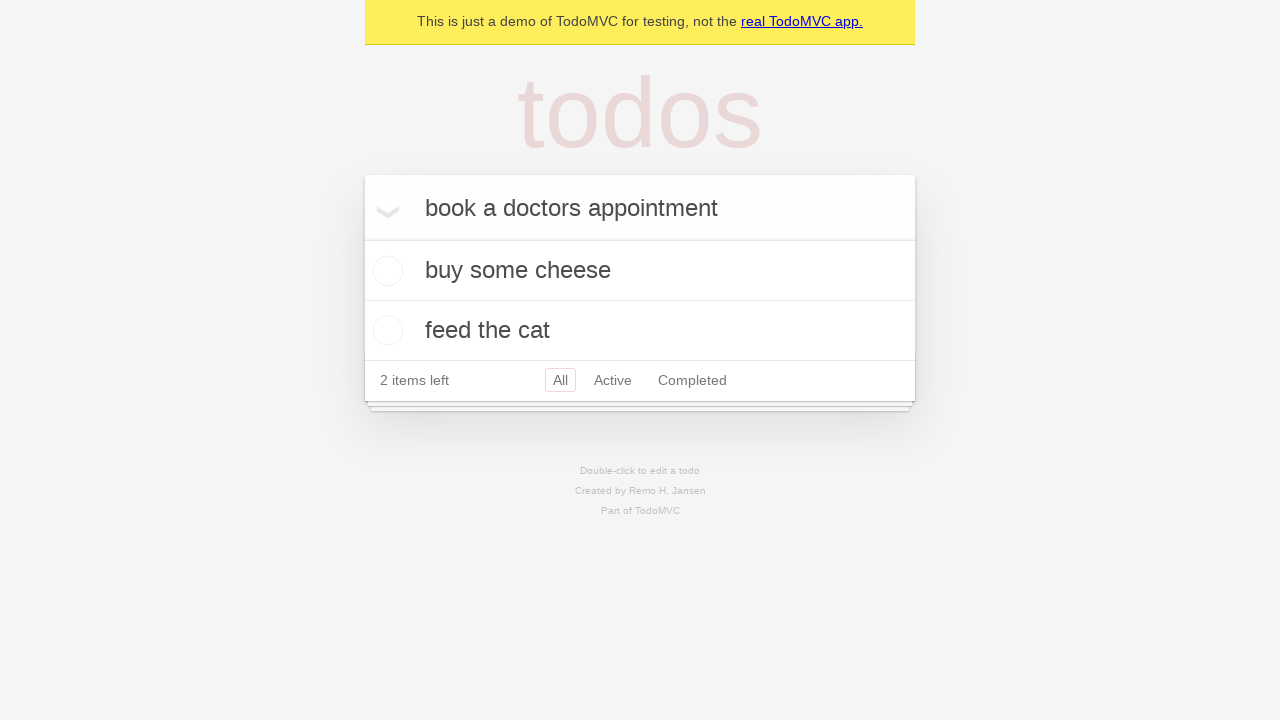

Pressed Enter to add third todo on internal:attr=[placeholder="What needs to be done?"i]
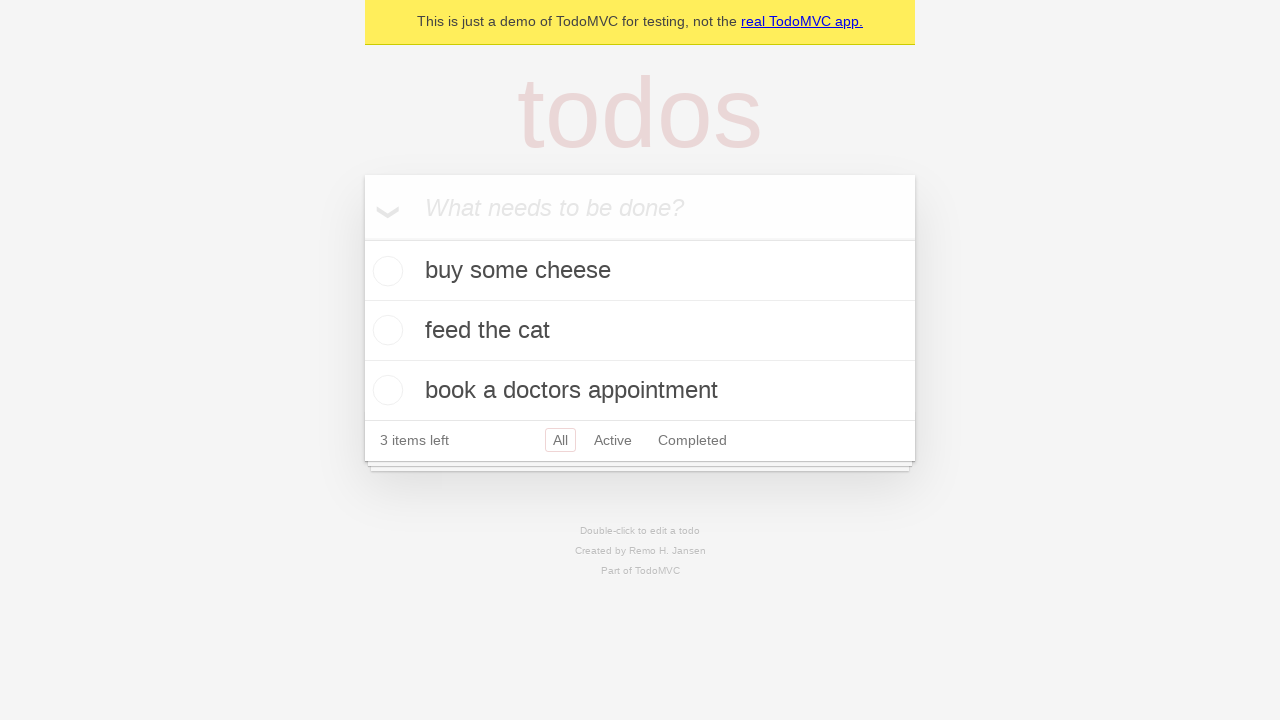

Checked 'Mark all as complete' checkbox at (362, 238) on internal:label="Mark all as complete"i
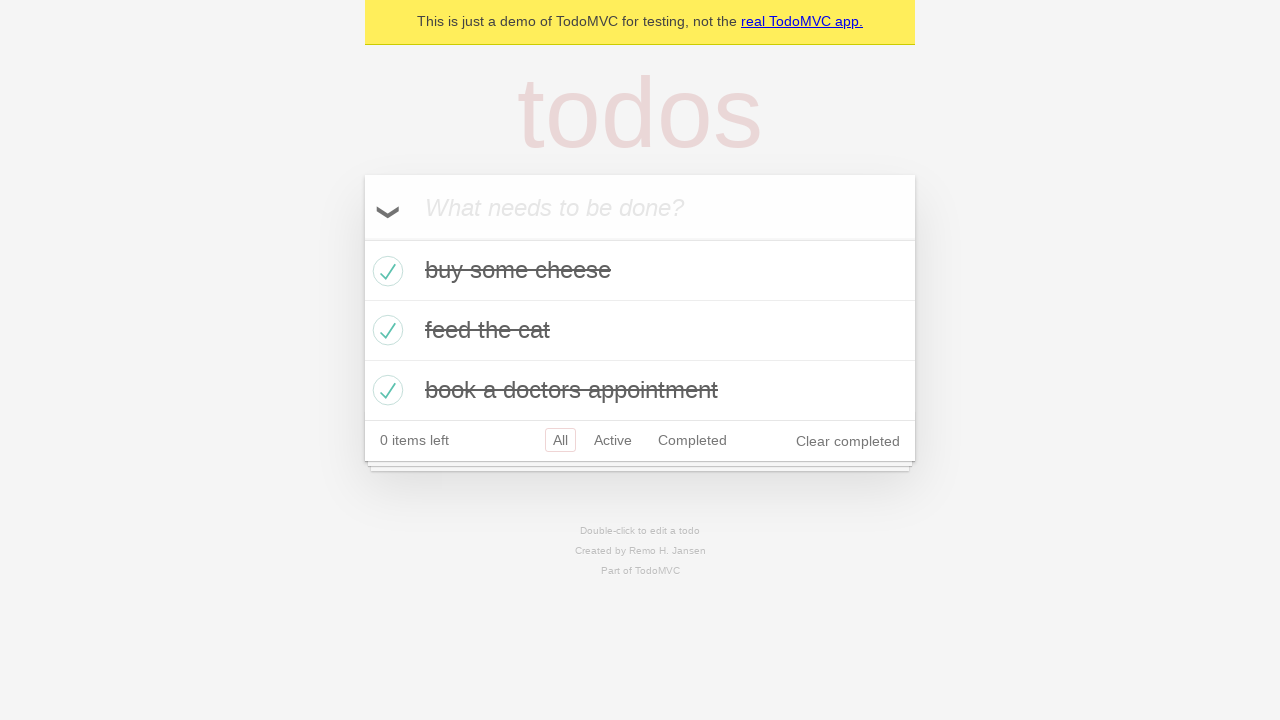

Waited for completed class to be applied to todo items
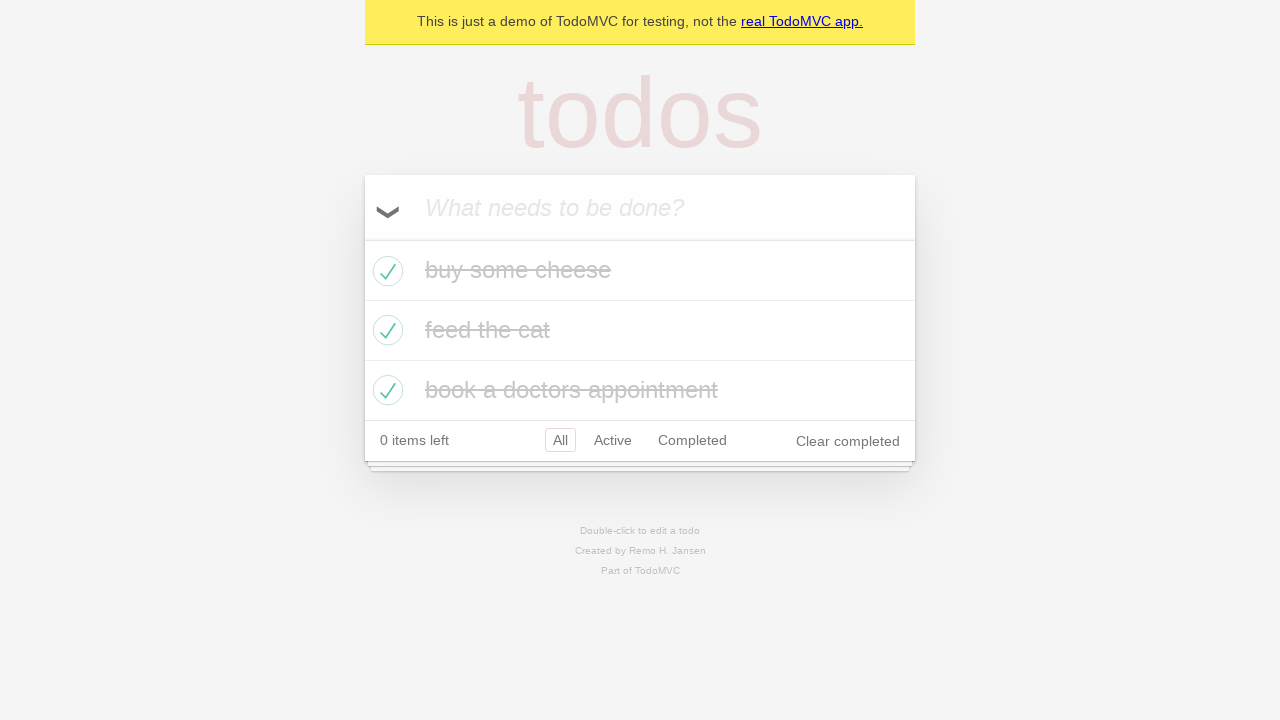

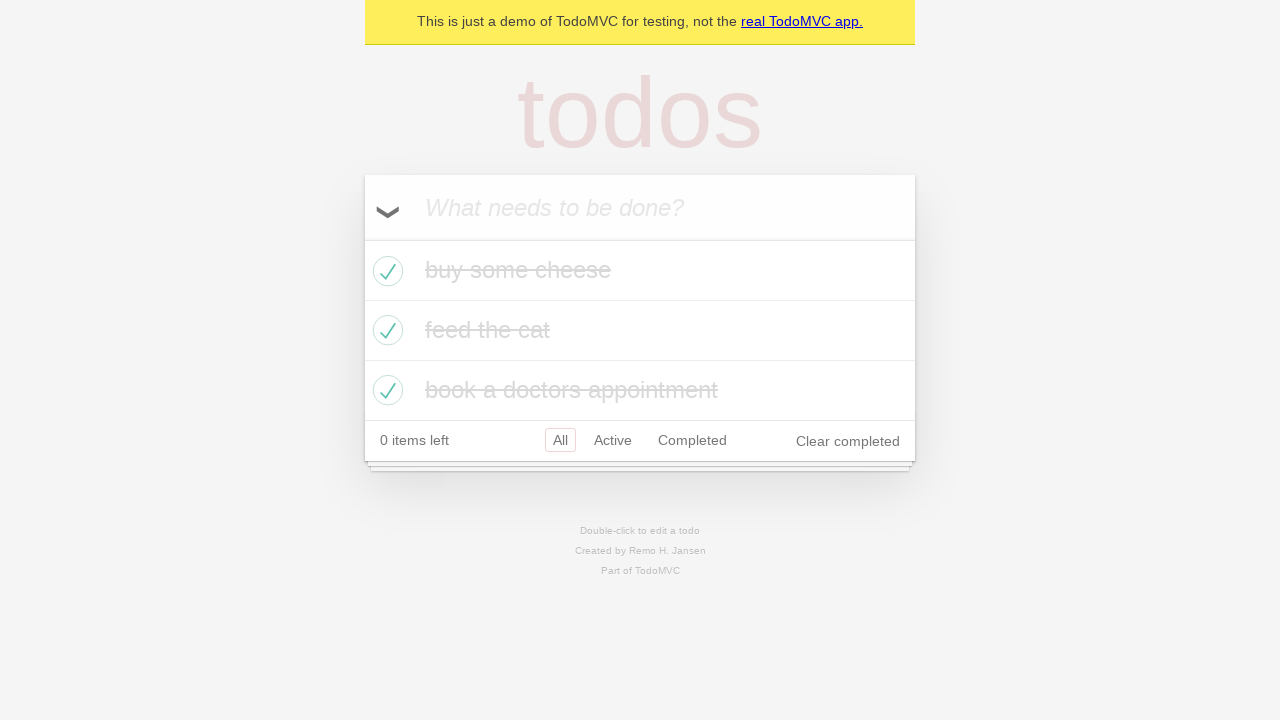